Tests form submission with all fields filled - name, email, and phone

Starting URL: https://lm.skillbox.cc/qa_tester/module02/homework1/

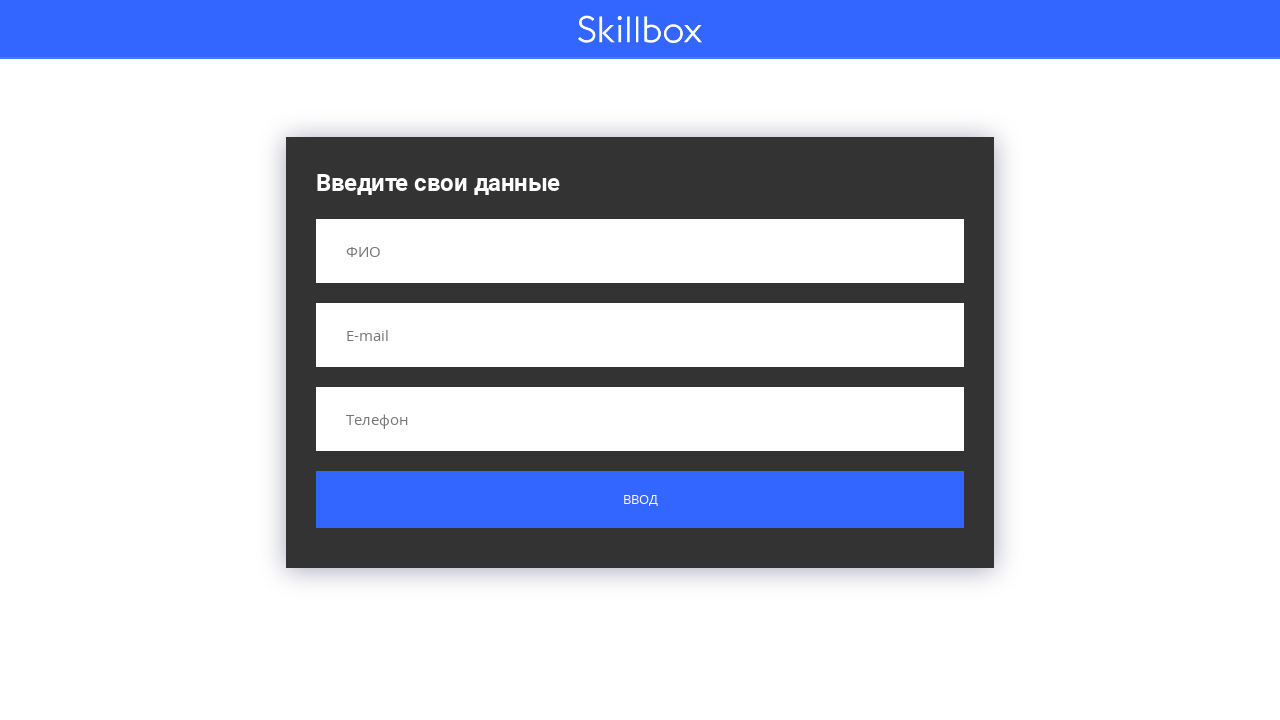

Navigated to form page
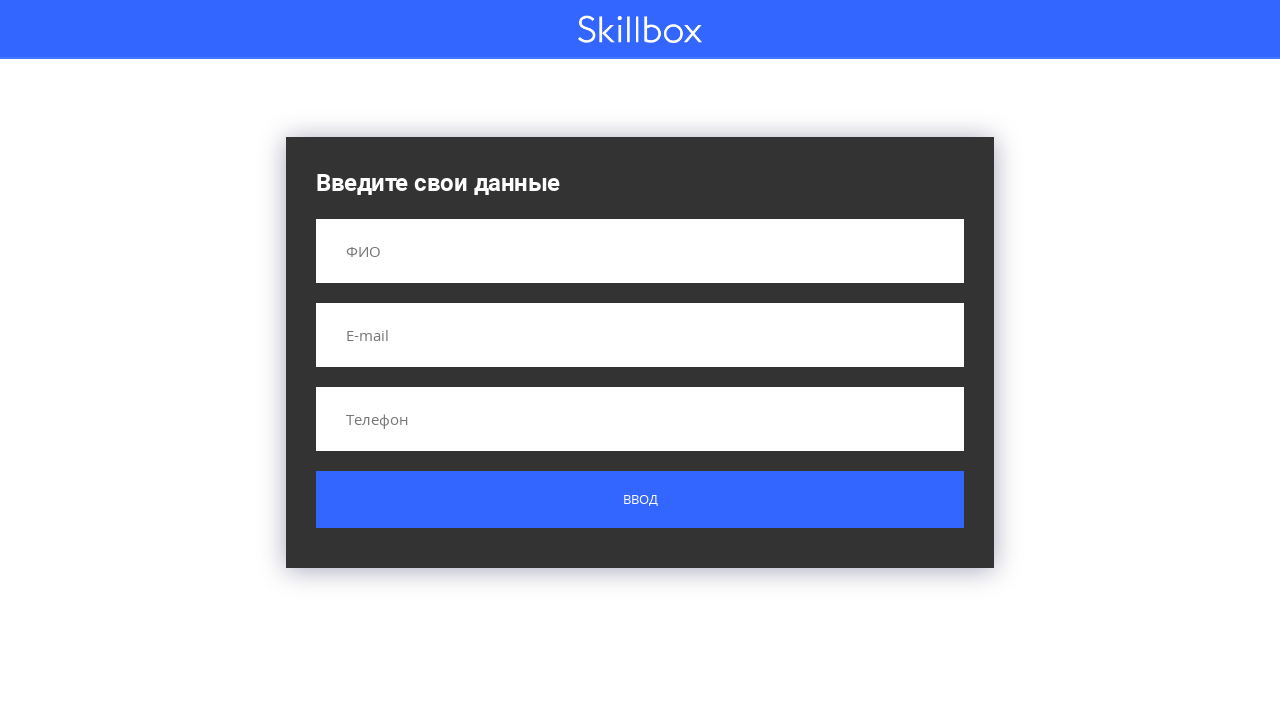

Filled name field with 'Иванов Иван Иванович' on input[name='name']
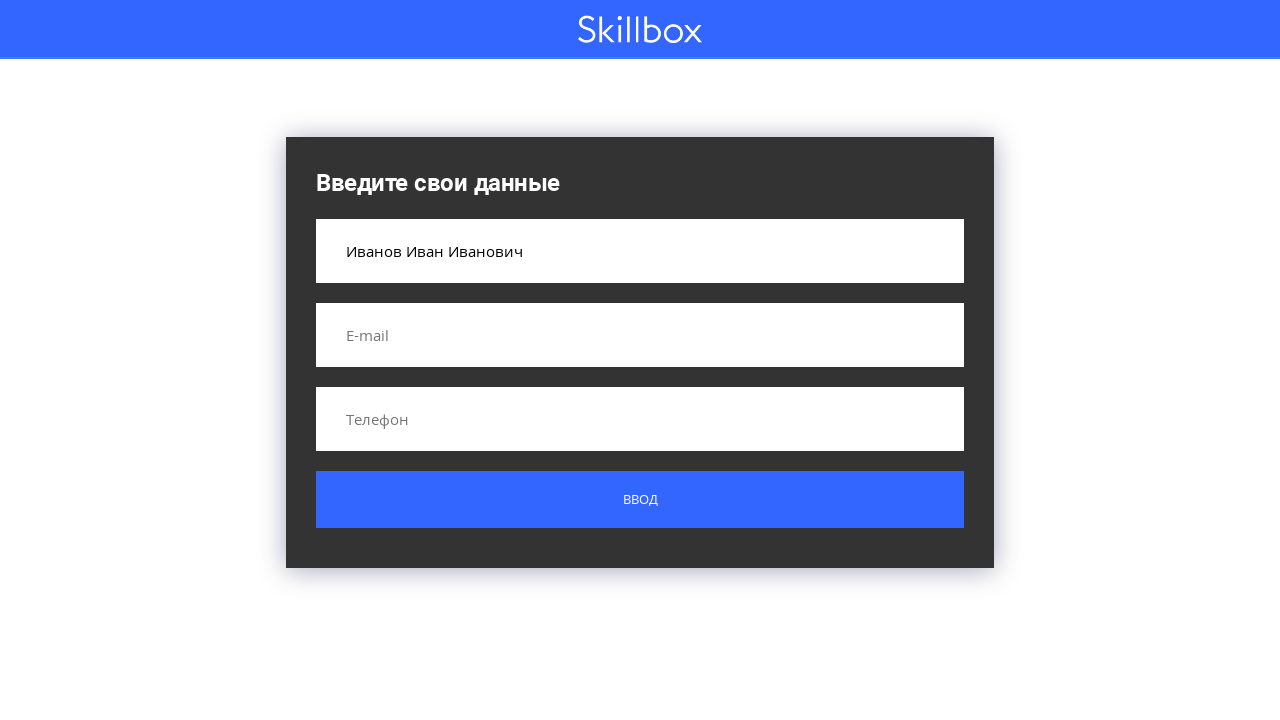

Filled email field with 'ivan@ivanov.ru' on input[name='email']
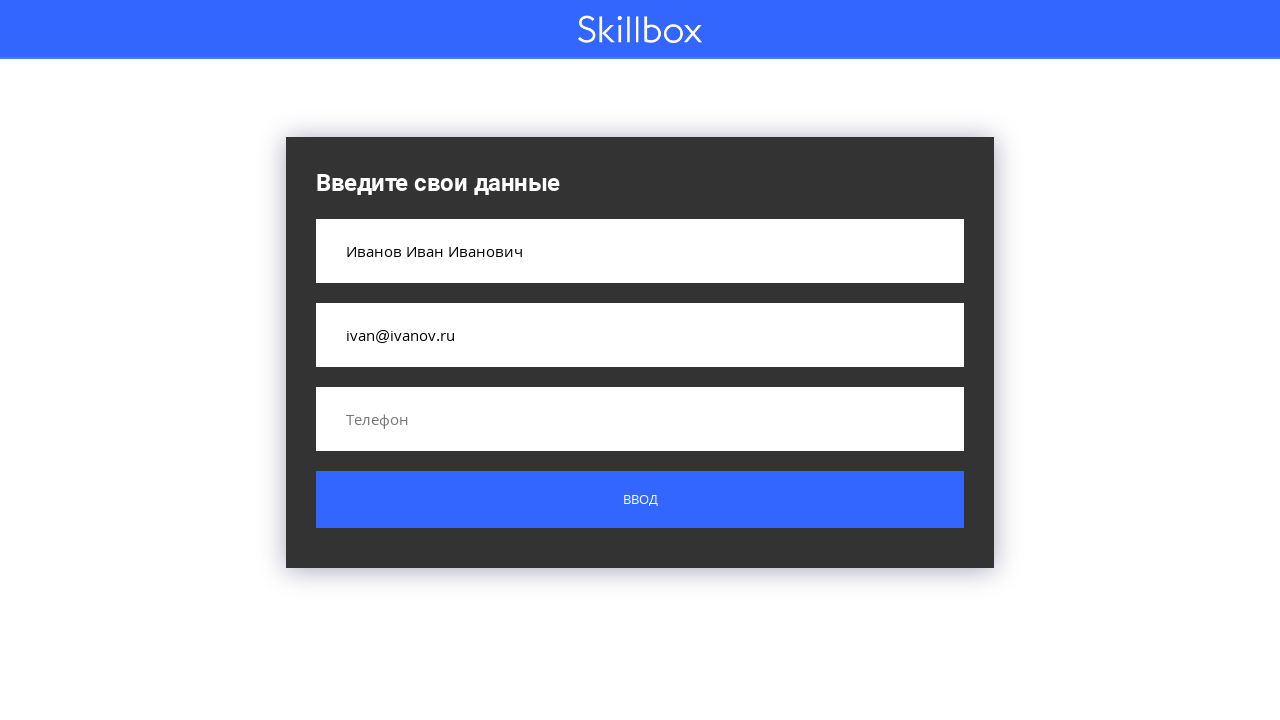

Filled phone field with '+79876543215' on input[name='phone']
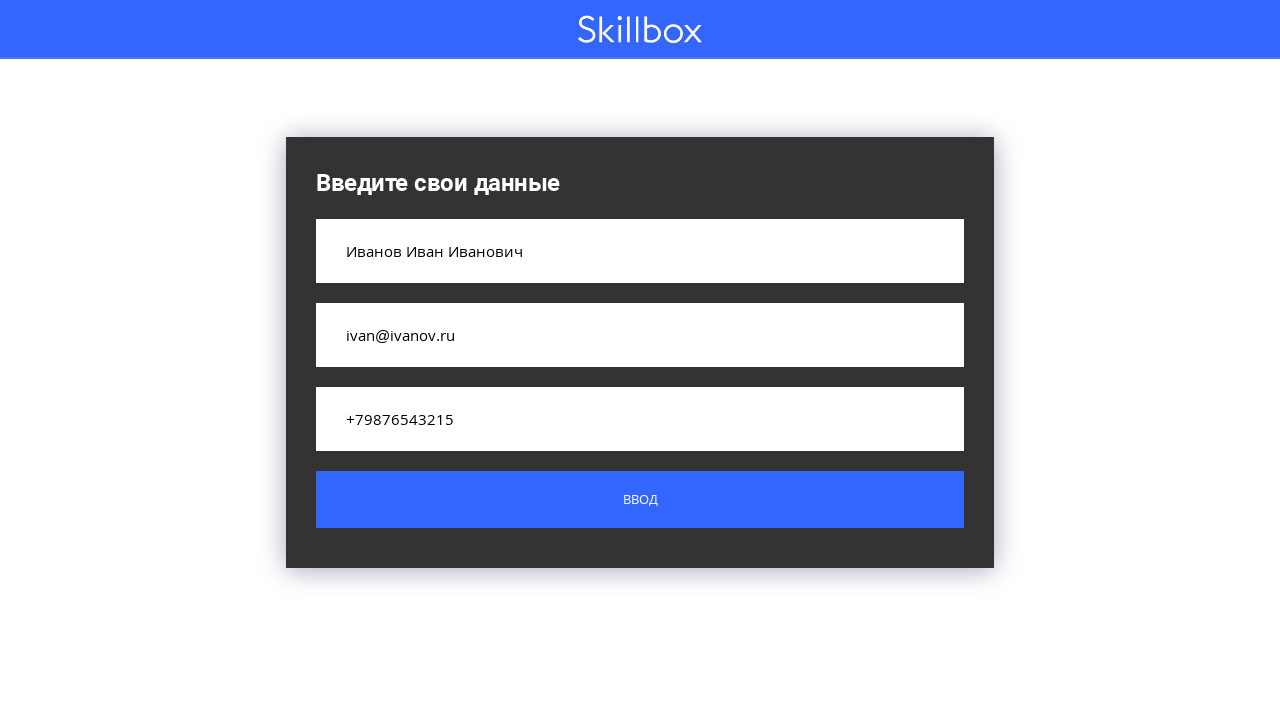

Clicked submit button to submit form at (640, 500) on .button
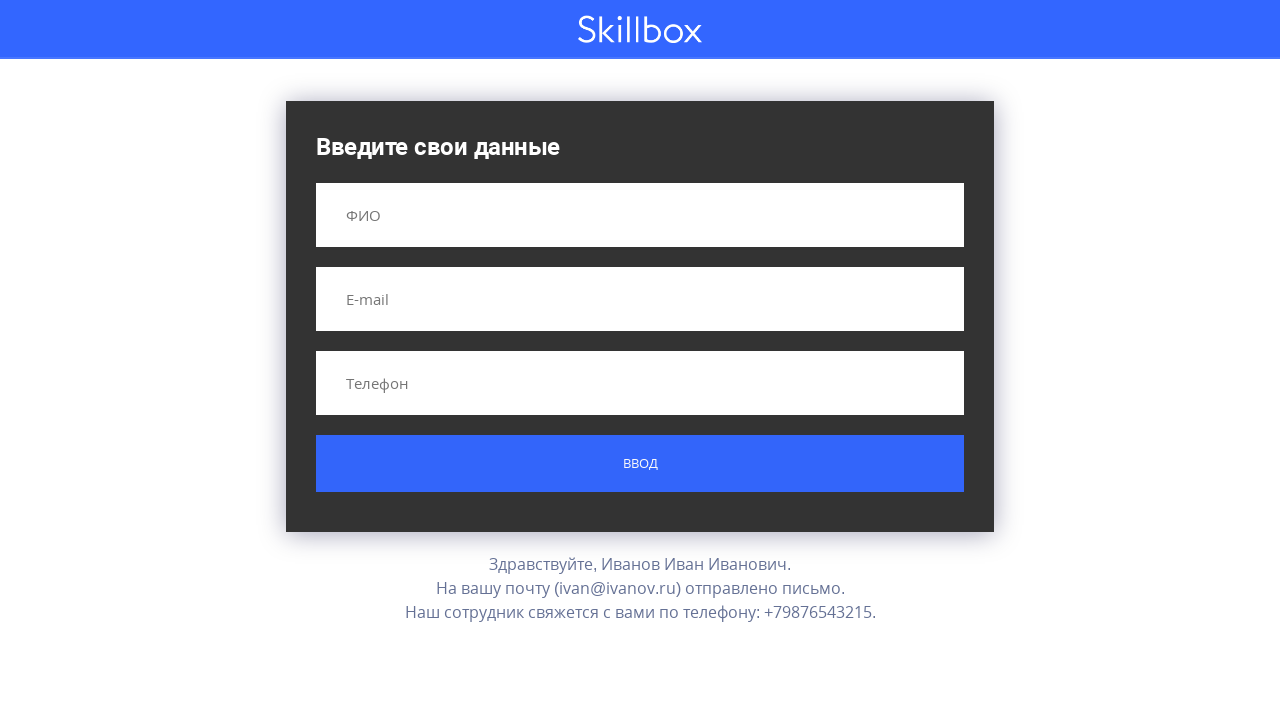

Form submission result appeared on page
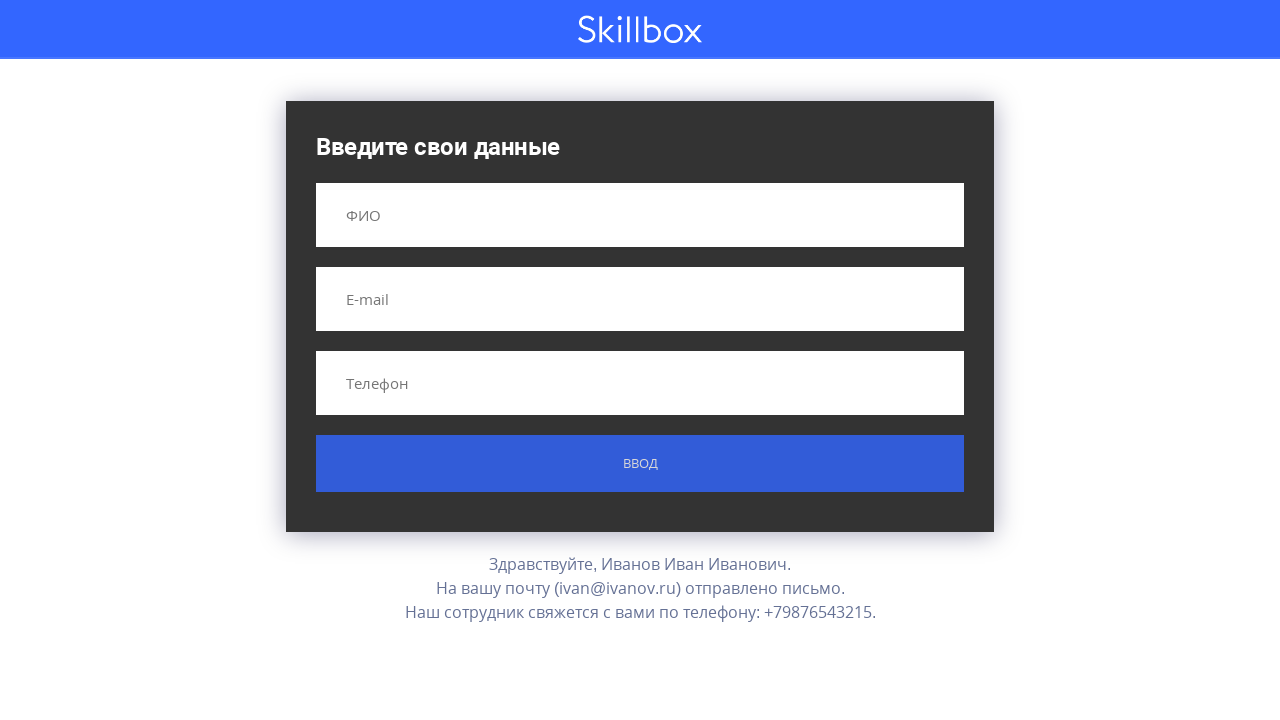

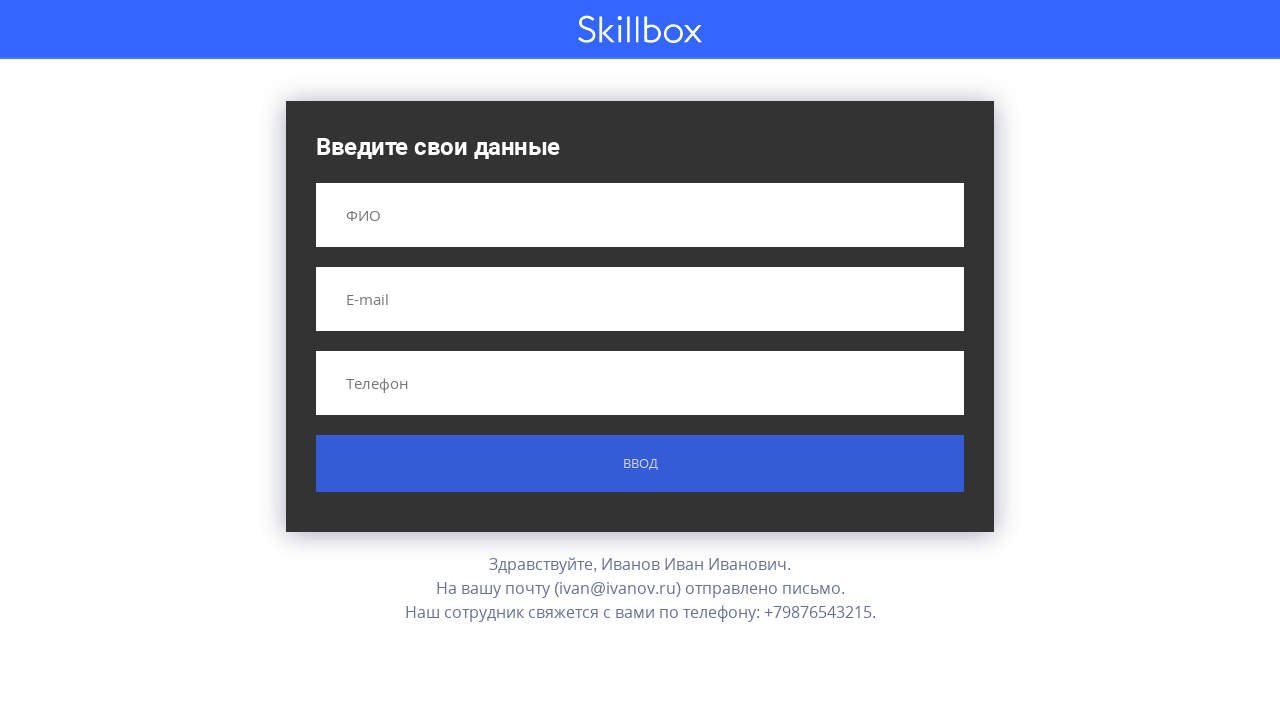